Finds duplicate employee IDs from the Employee Manager table and counts unique IDs

Starting URL: http://automationbykrishna.com/#

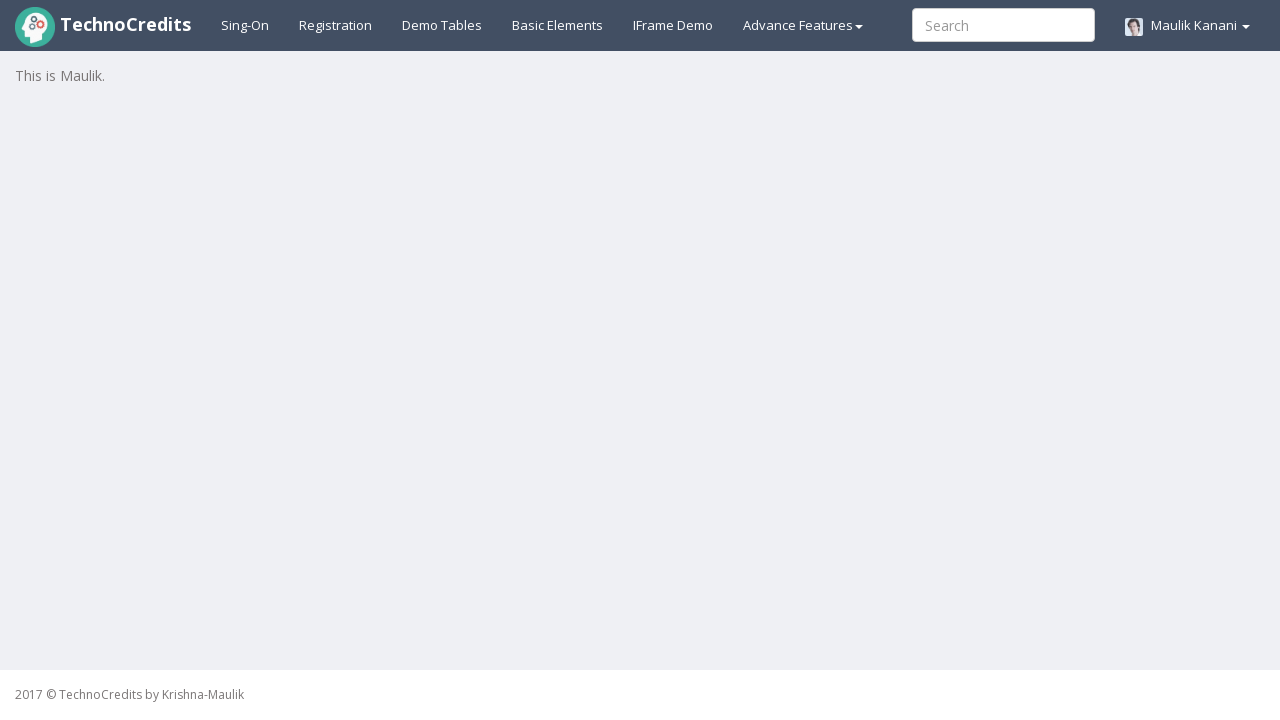

Clicked on Demo Tables link at (442, 25) on xpath=//a[@id='demotable']
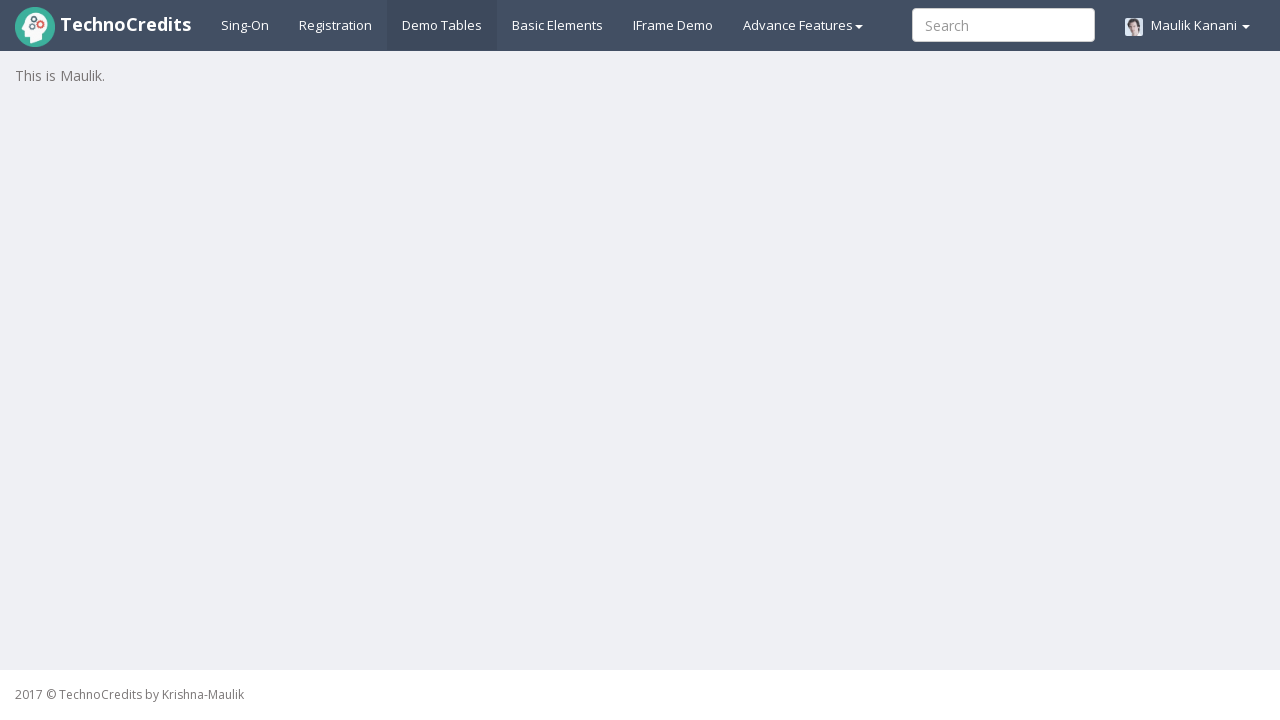

Employee Manager table loaded
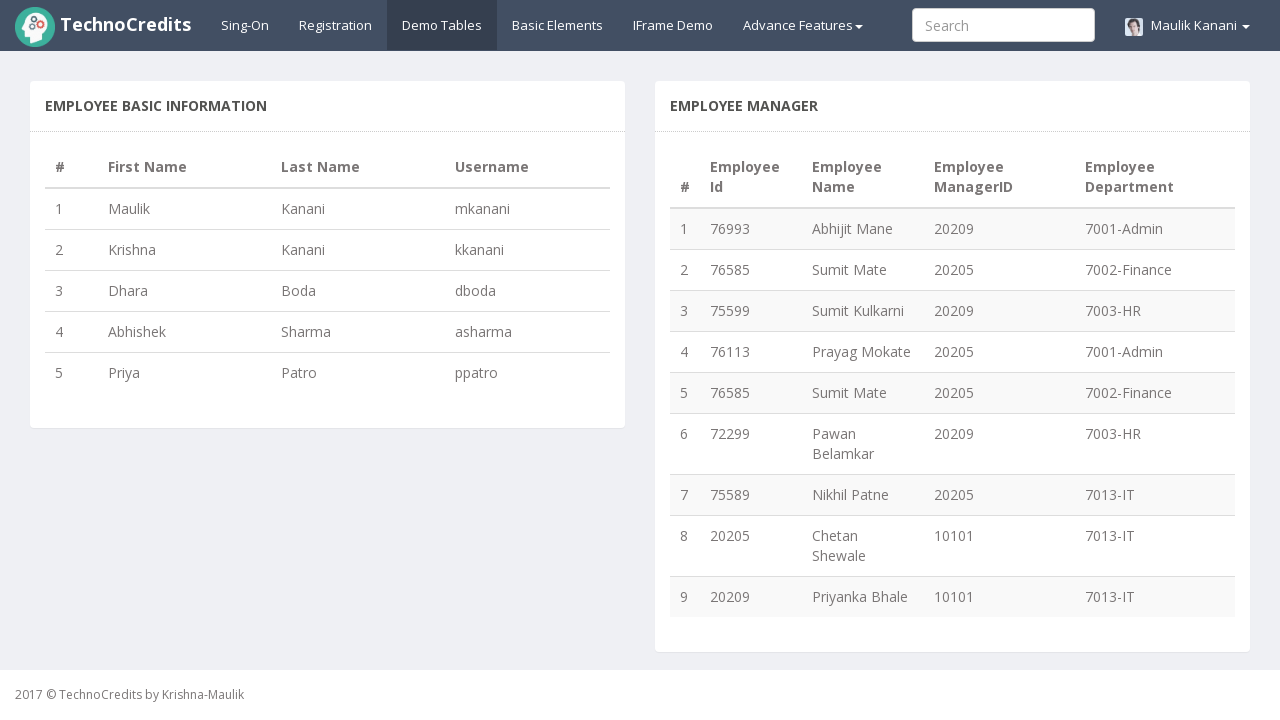

Retrieved all employee IDs from table - found 9 total entries
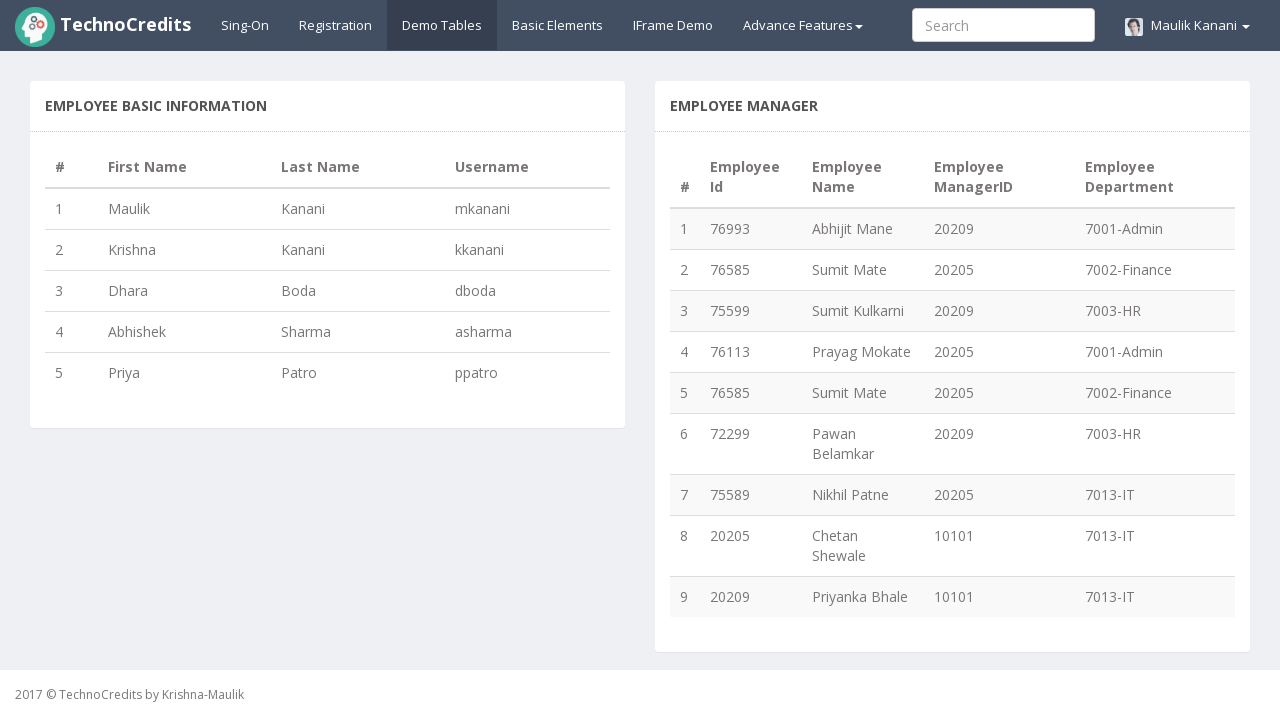

Analyzed employee IDs - found 1 duplicate IDs and 8 unique IDs
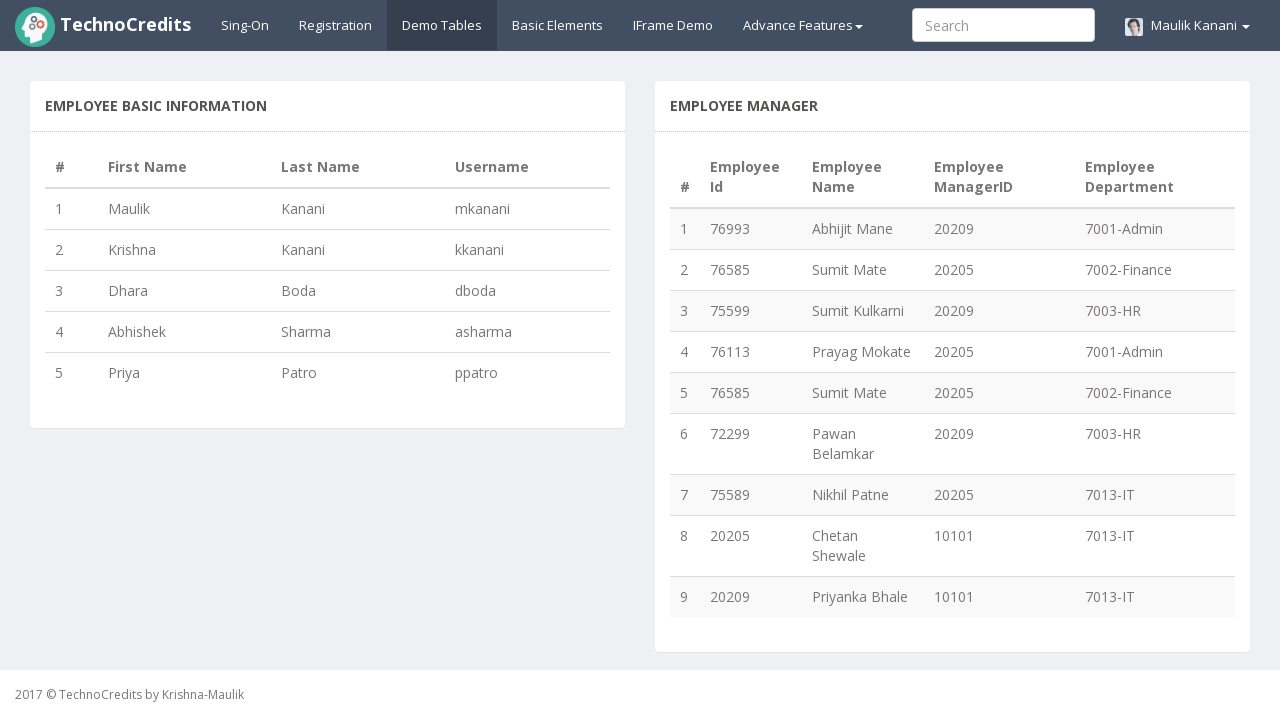

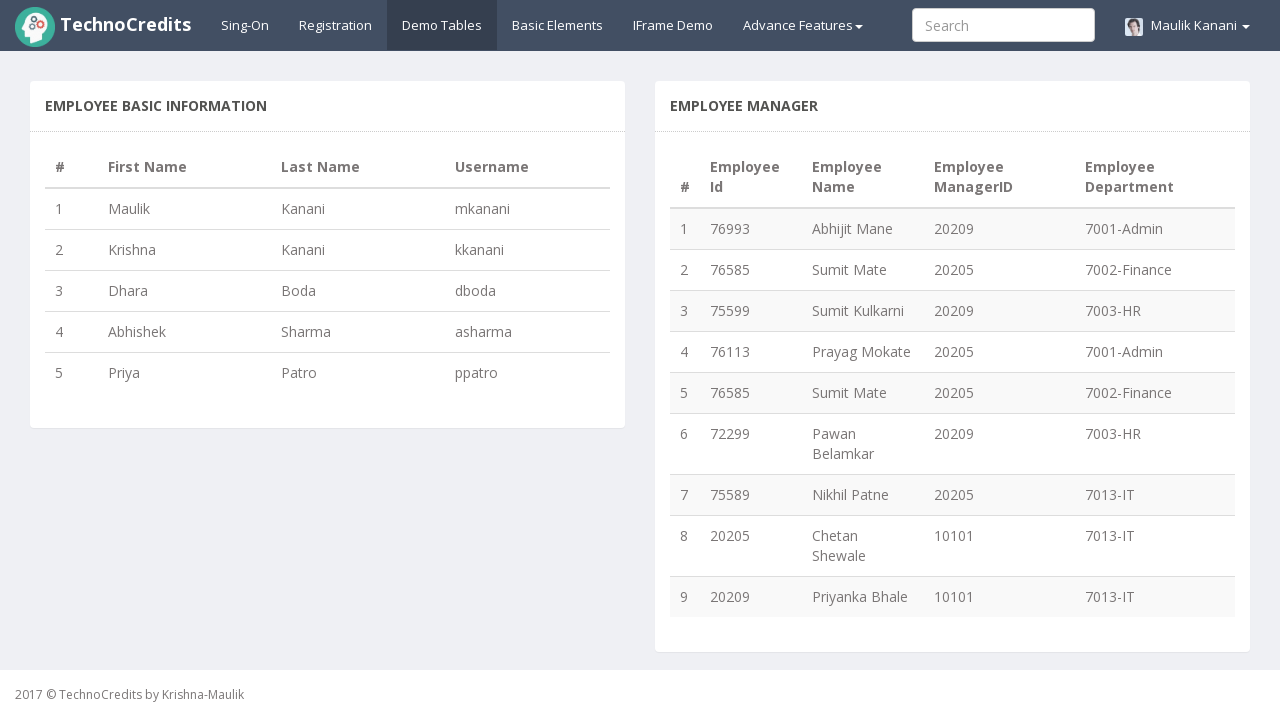